Tests handling multiple browser windows by clicking a button to open a new window, switching to it, and verifying content

Starting URL: https://demoqa.com/browser-windows

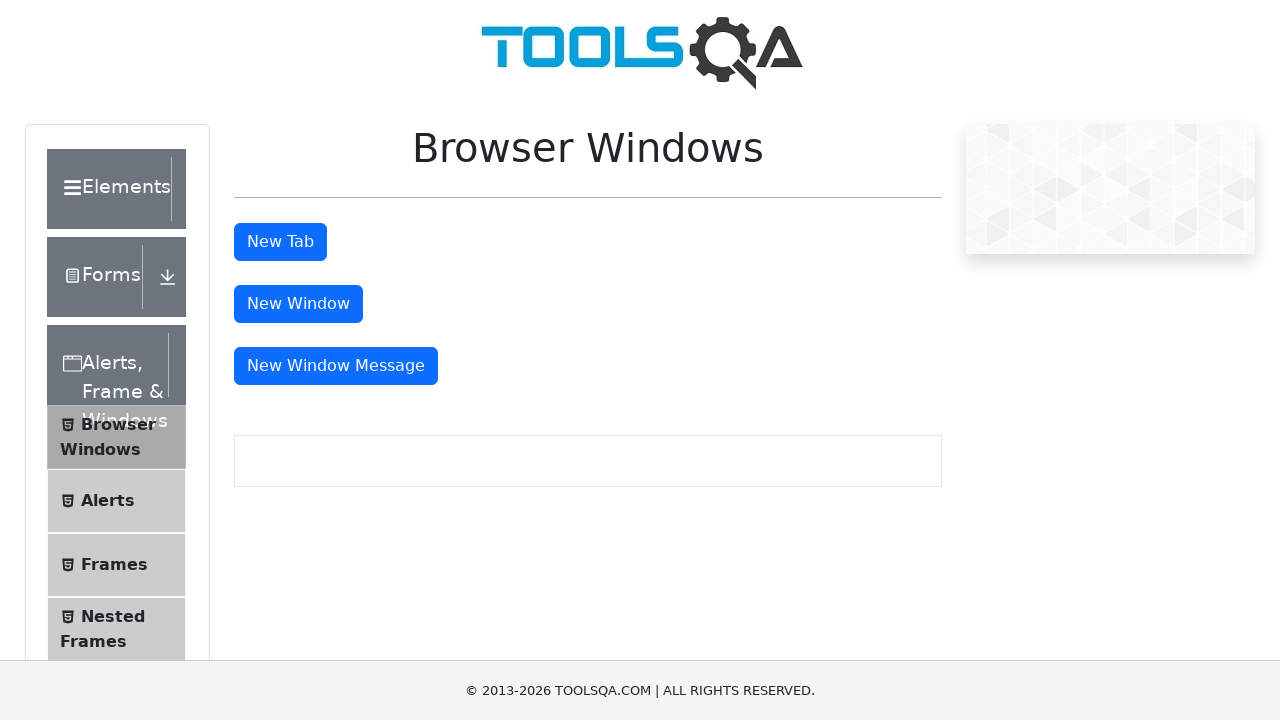

Clicked window button and new window opened at (298, 304) on #windowButton
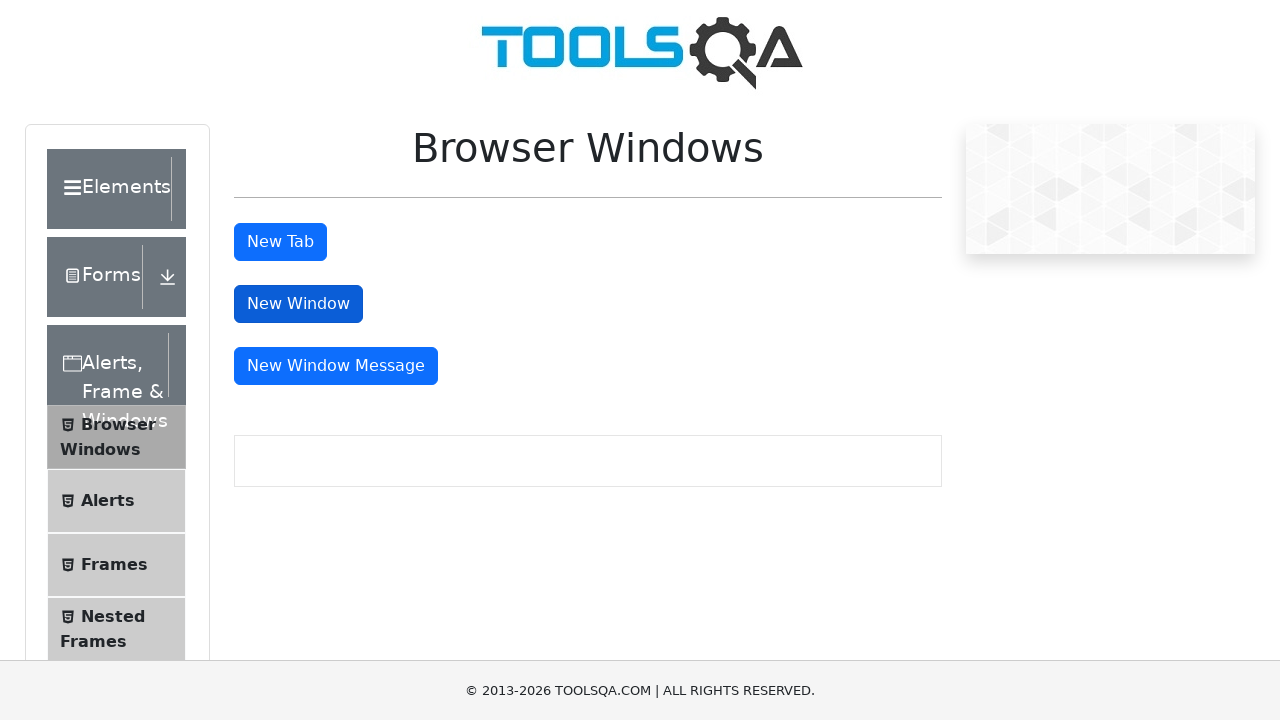

Waited for sample heading to load in new window
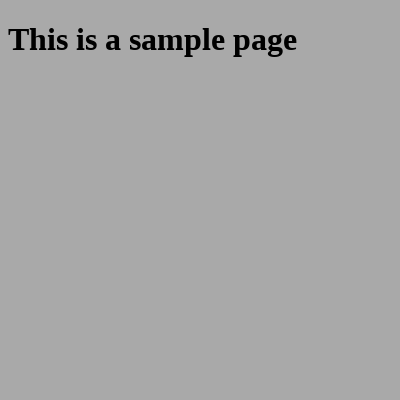

Located sample heading element in new window
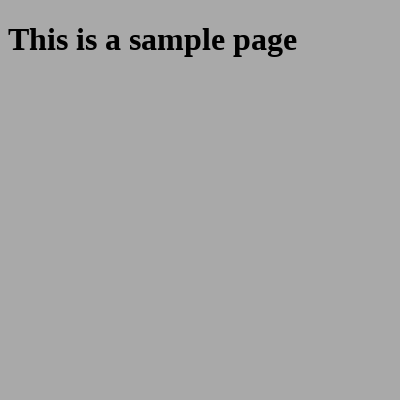

Verified sample text is visible in new window
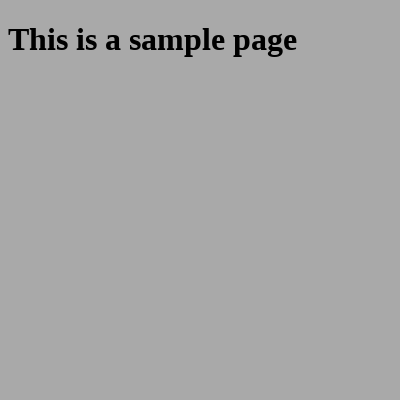

Retrieved and printed original page title
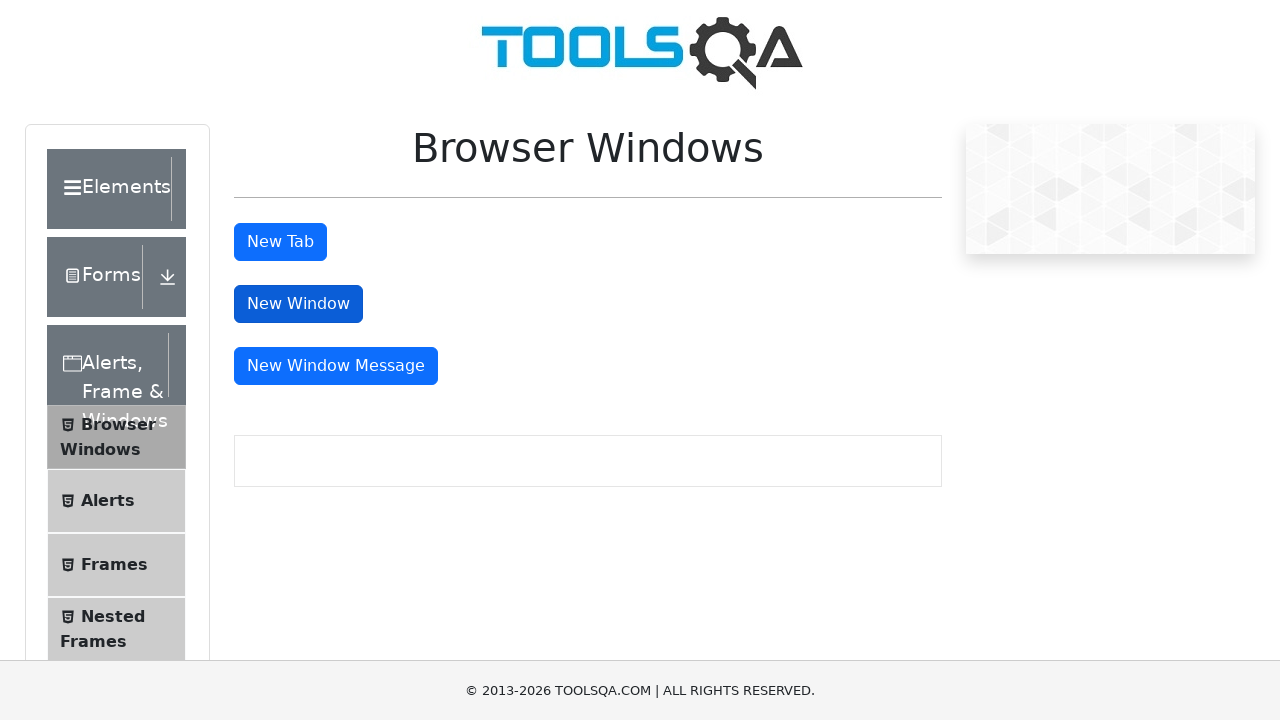

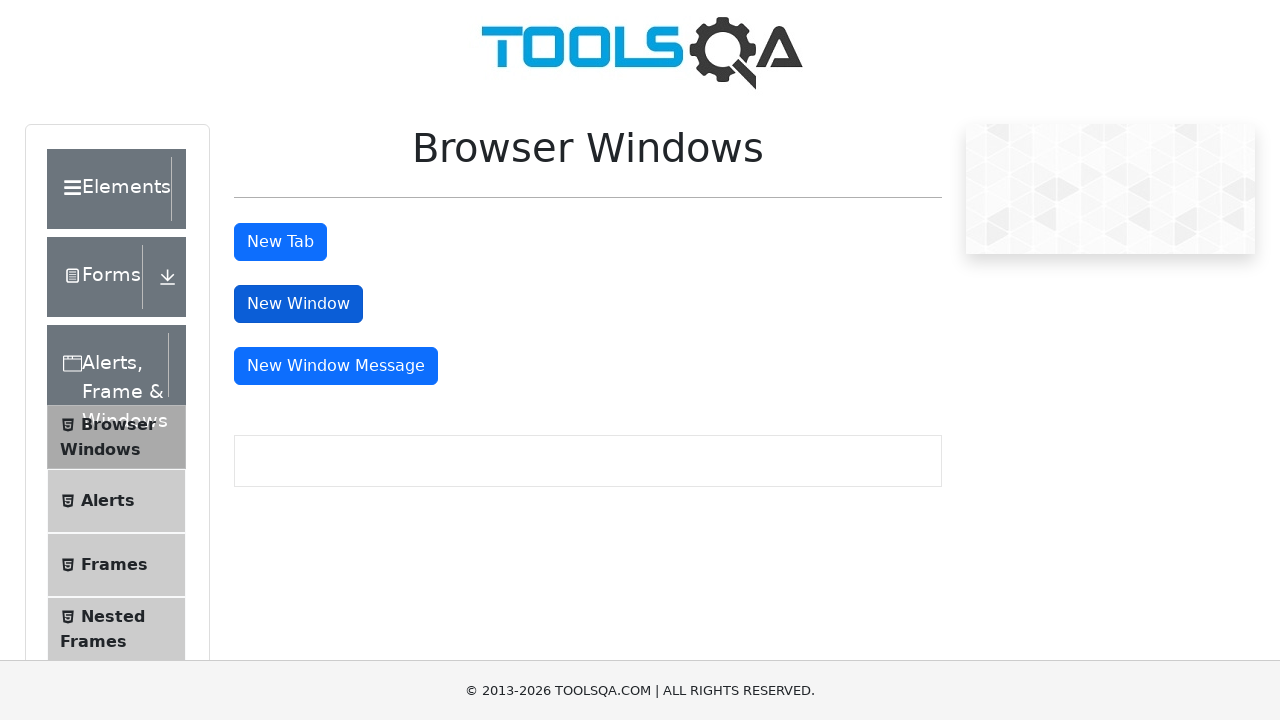